Tests left click functionality by clicking a button and verifying the success message appears

Starting URL: https://demoqa.com/buttons

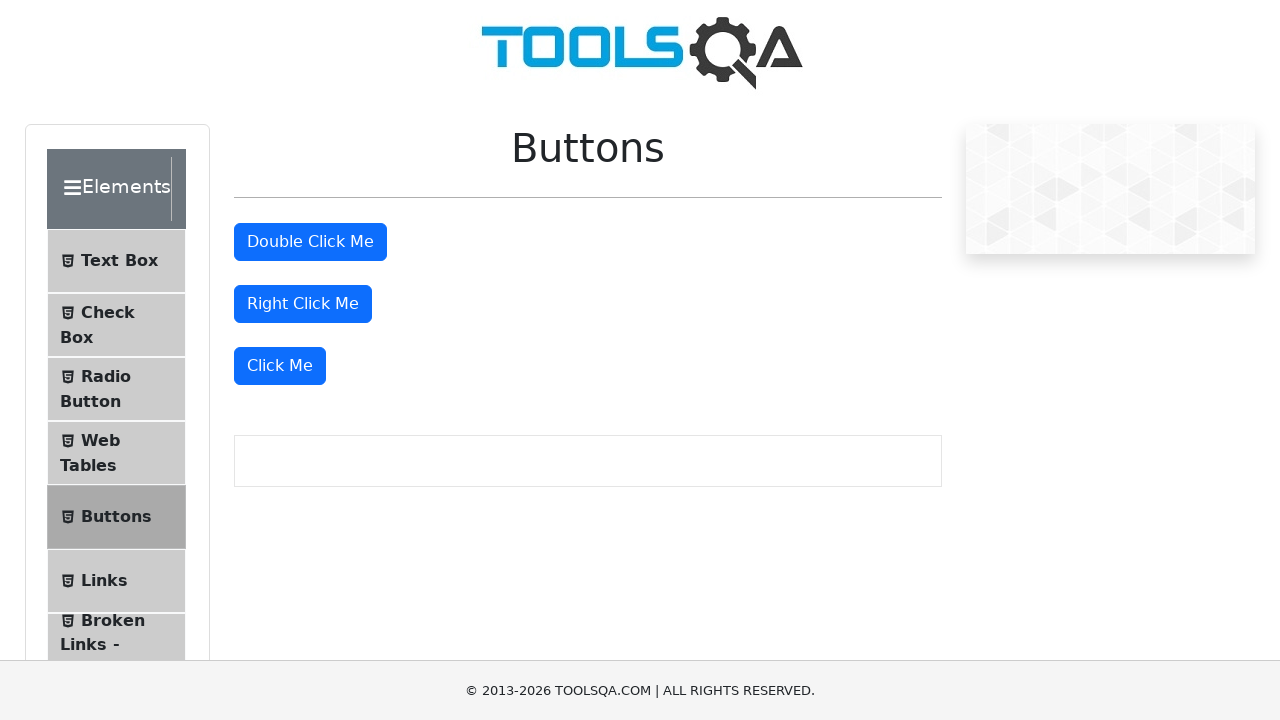

Clicked the dynamic click button at (280, 366) on div.col-12.mt-4.col-md-6 div.mt-4:last-of-type button
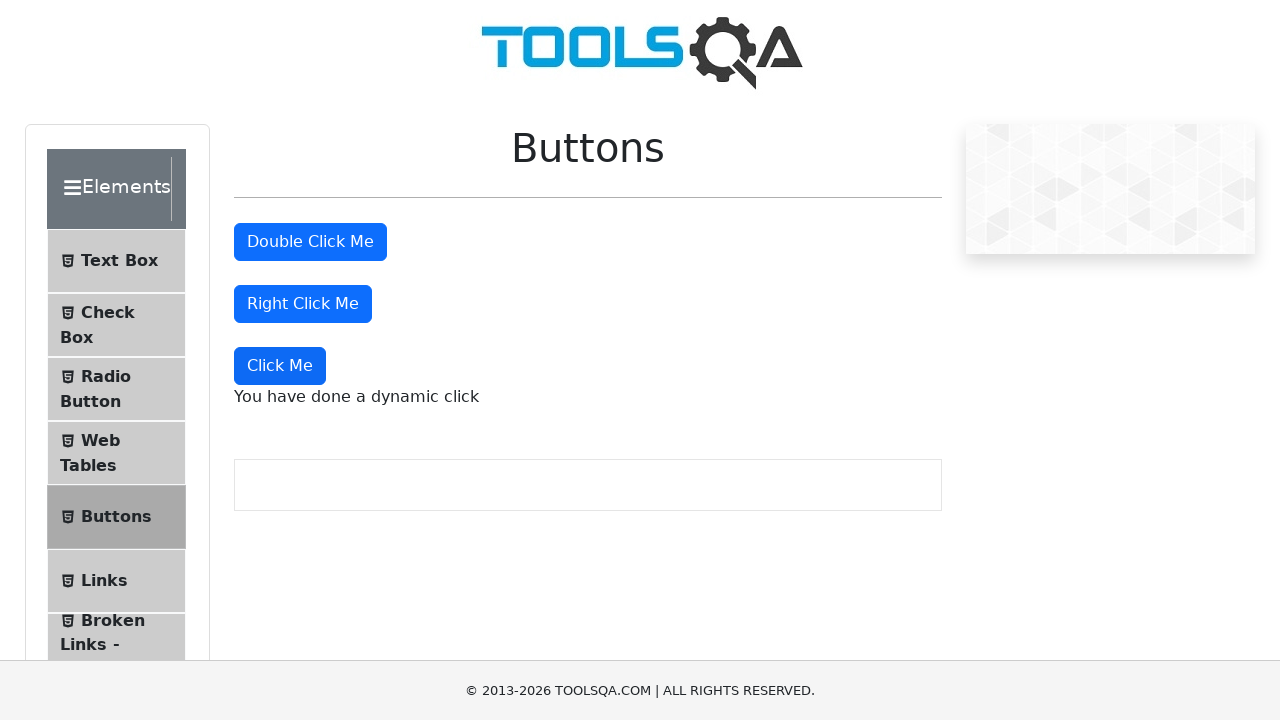

Success message element appeared
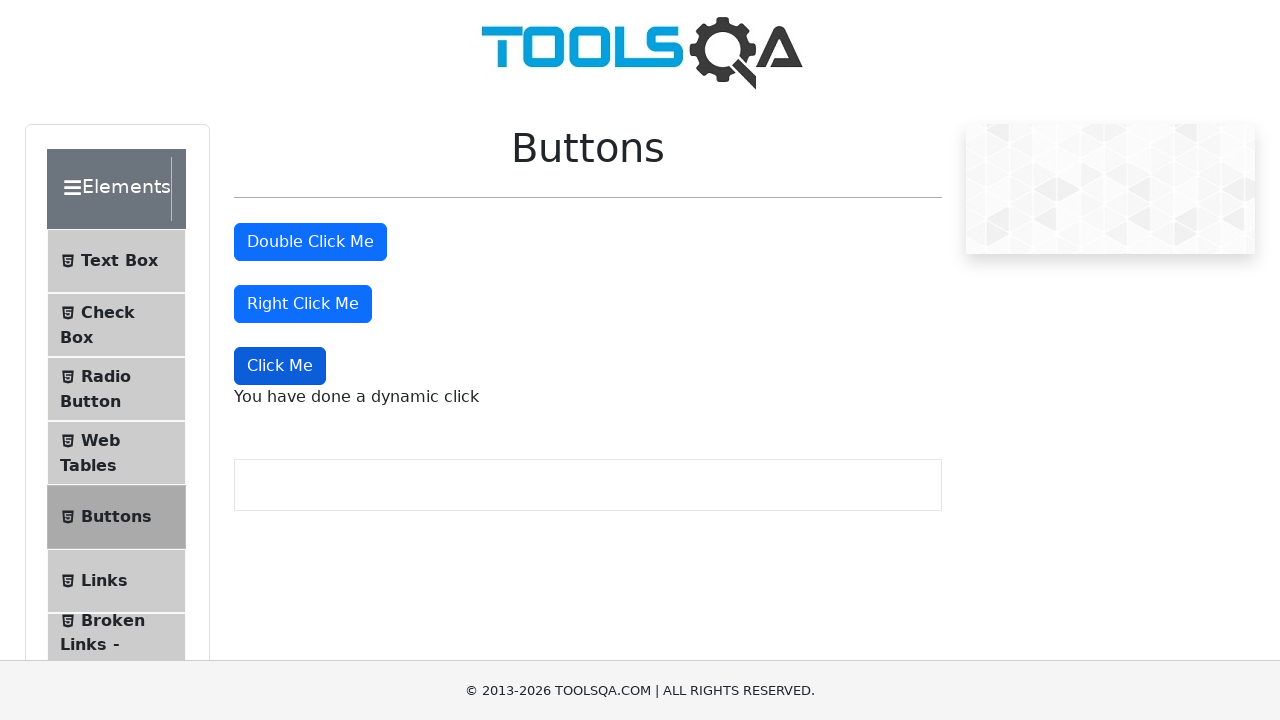

Located success message element
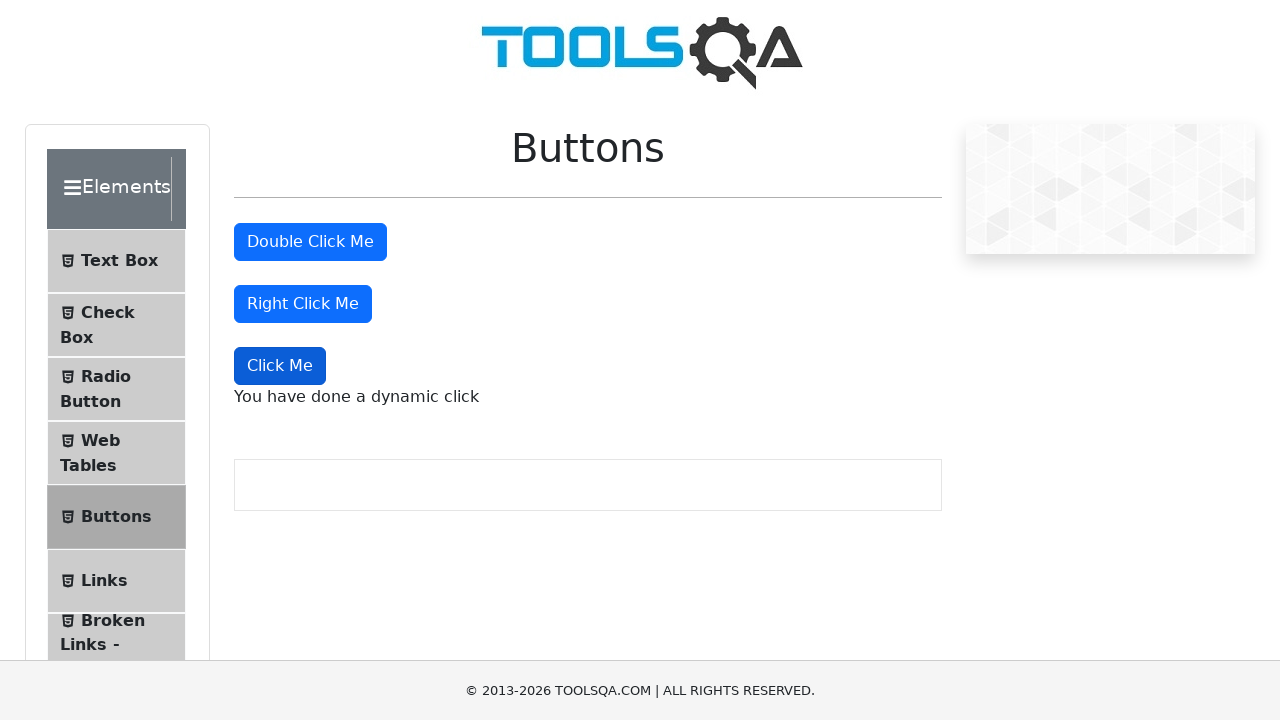

Verified success message displays 'You have done a dynamic click'
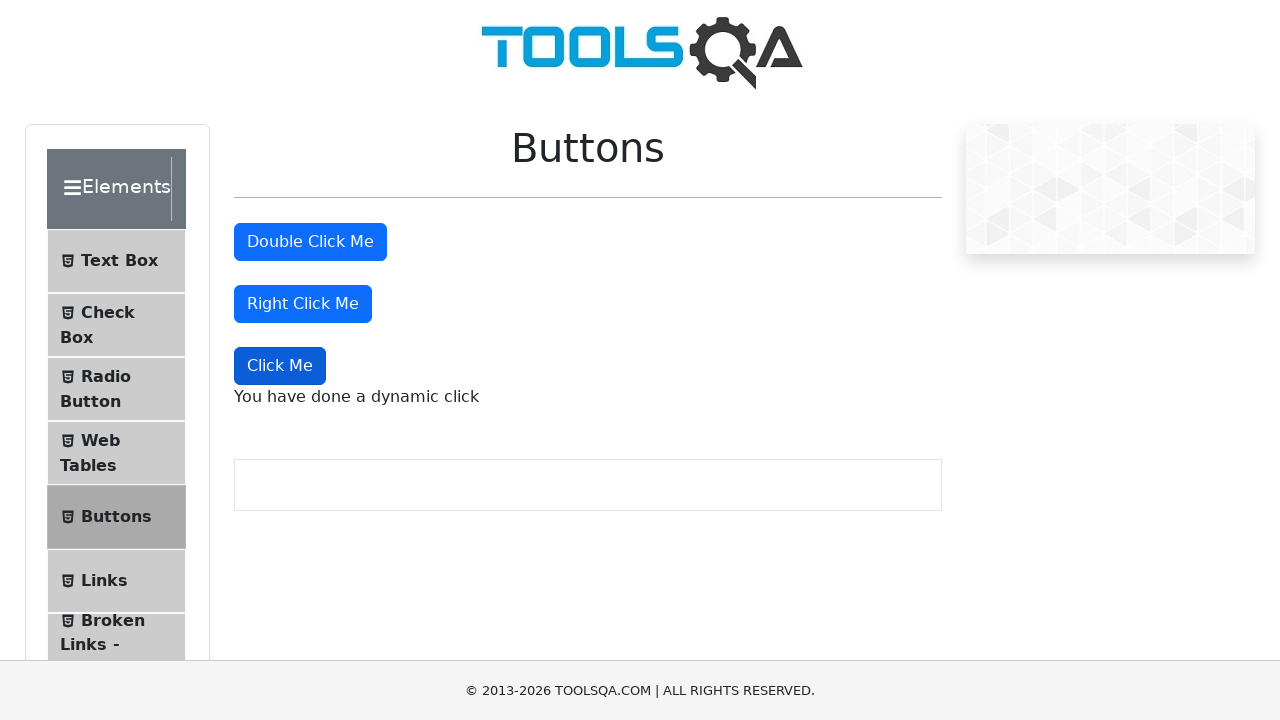

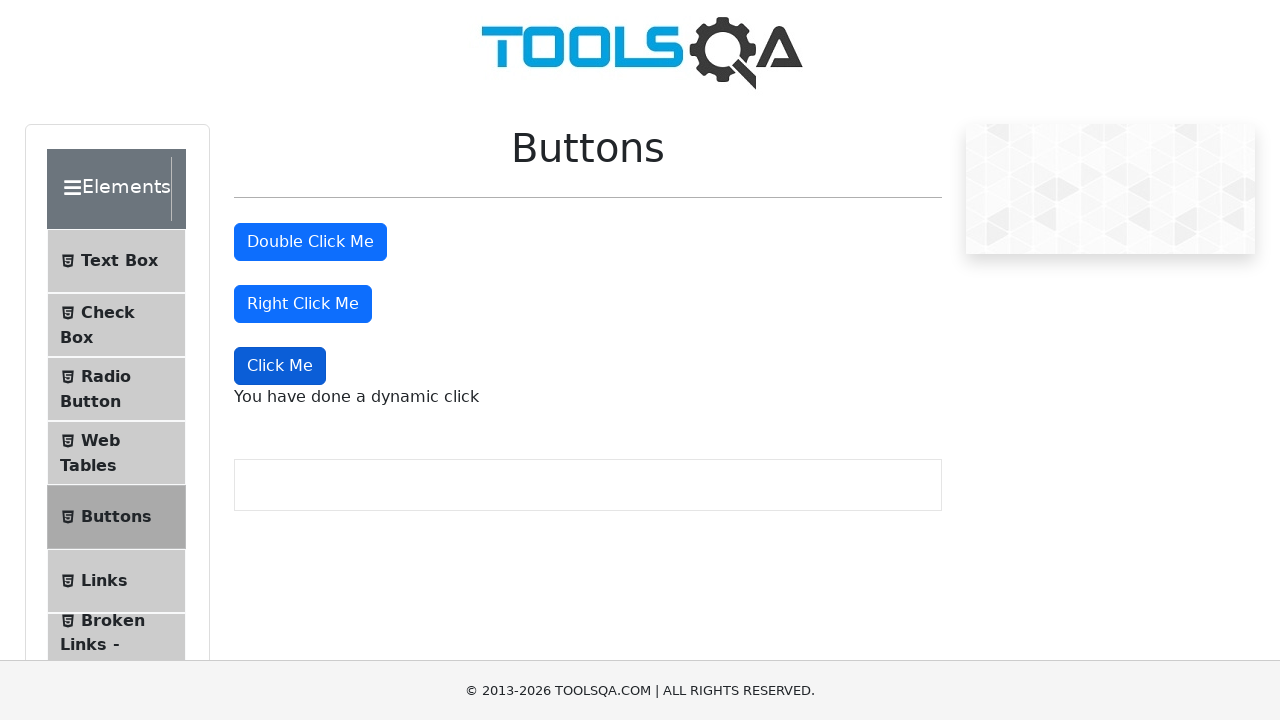